Tests iframe handling by switching to a frame, reading content from within the frame, switching back to the main document, and clicking on an Alerts element.

Starting URL: https://demoqa.com/frames

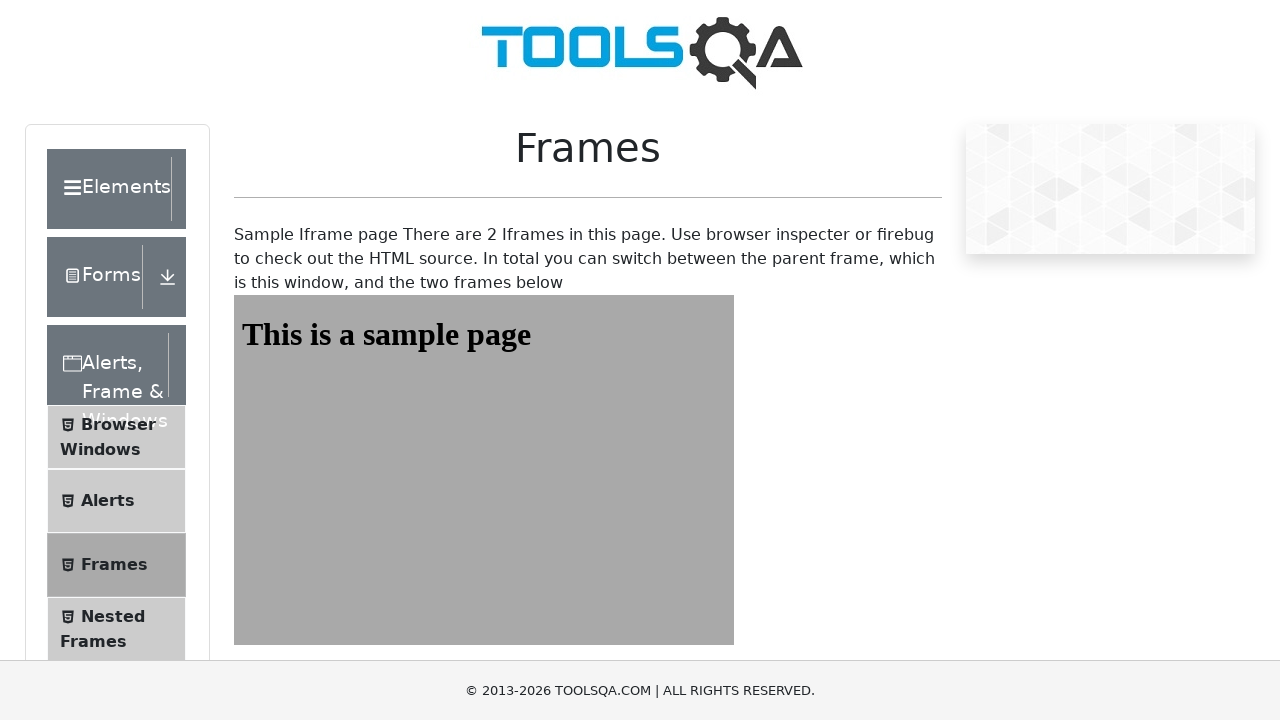

Located iframe with id='frame1'
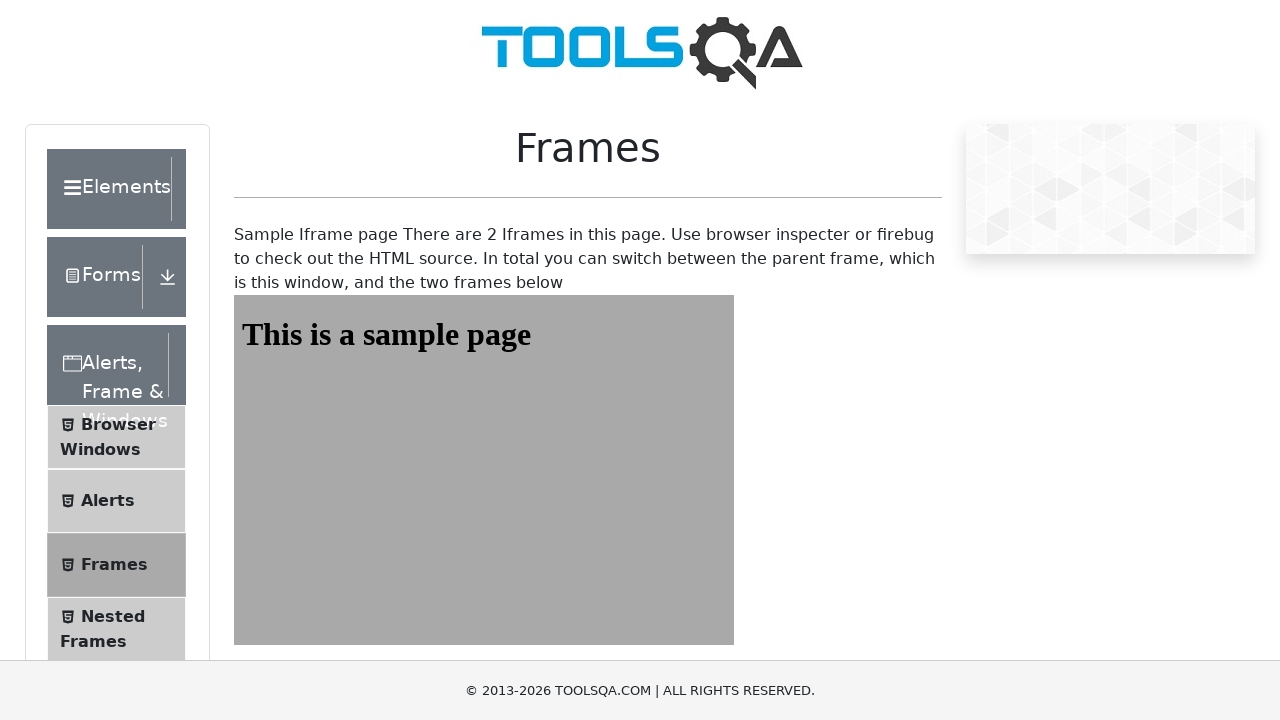

Retrieved heading text from frame: 'This is a sample page'
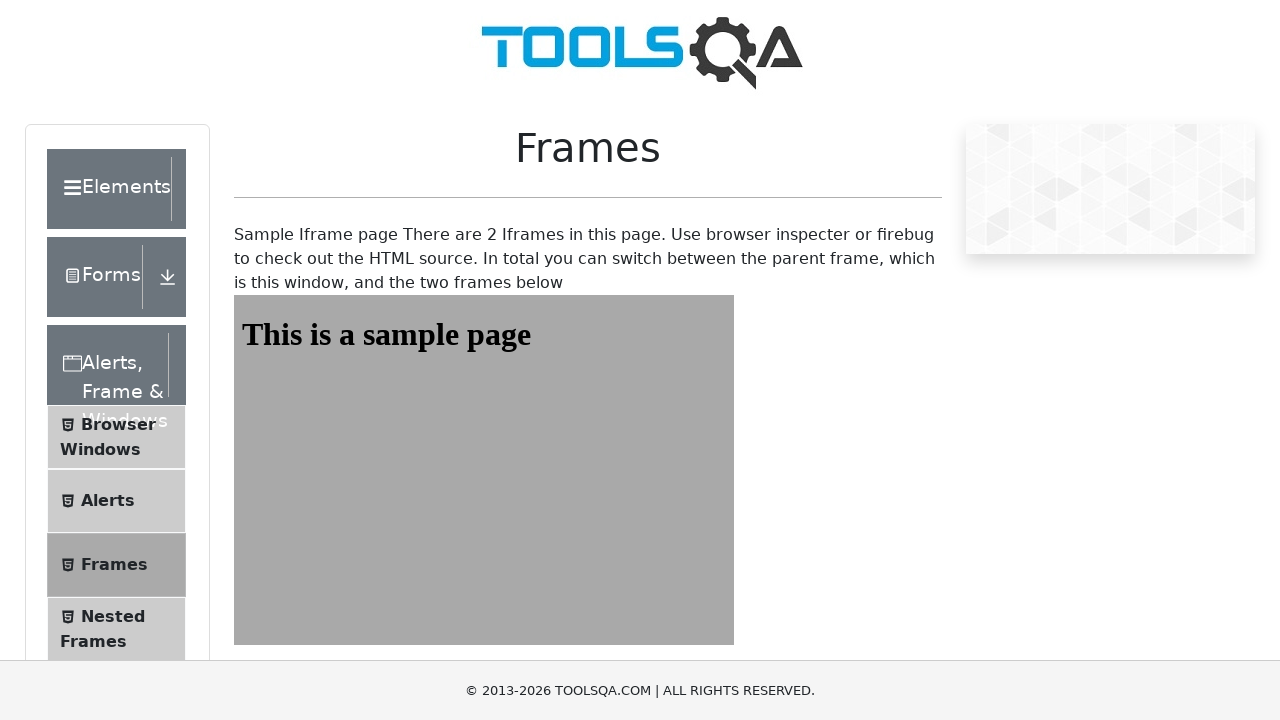

Clicked on Alerts element in main document at (108, 501) on xpath=//span[text()='Alerts']
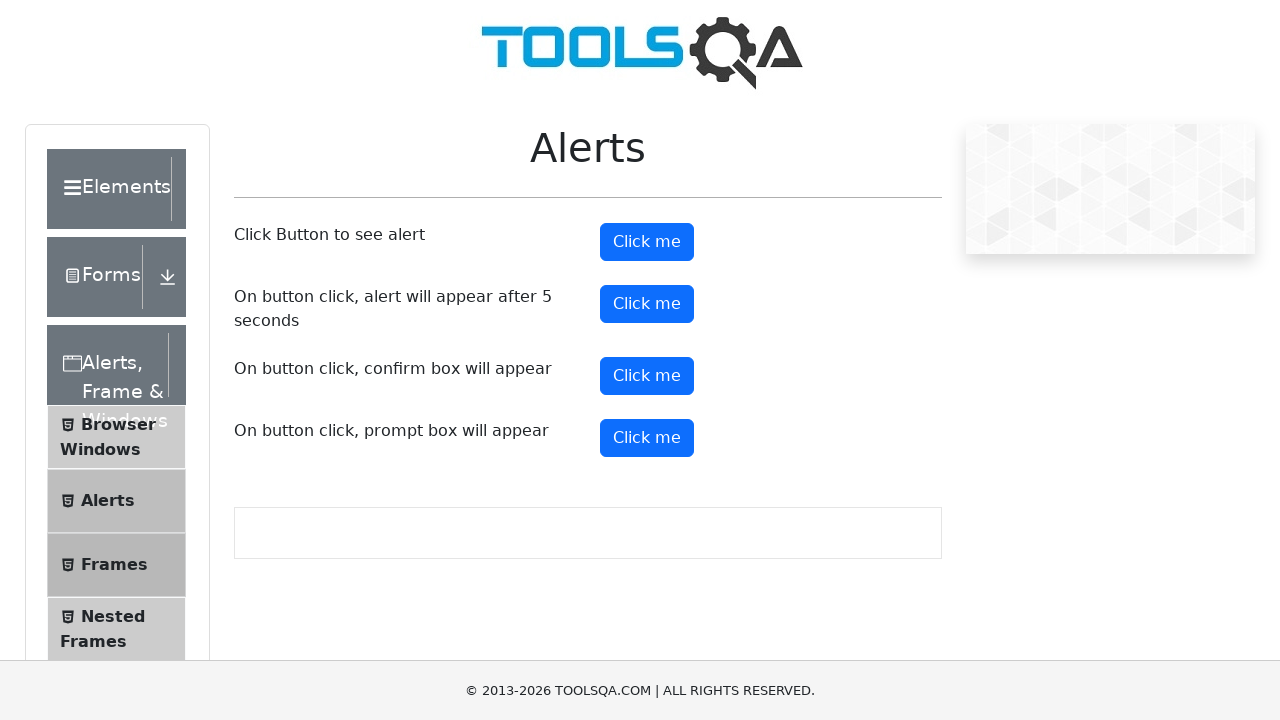

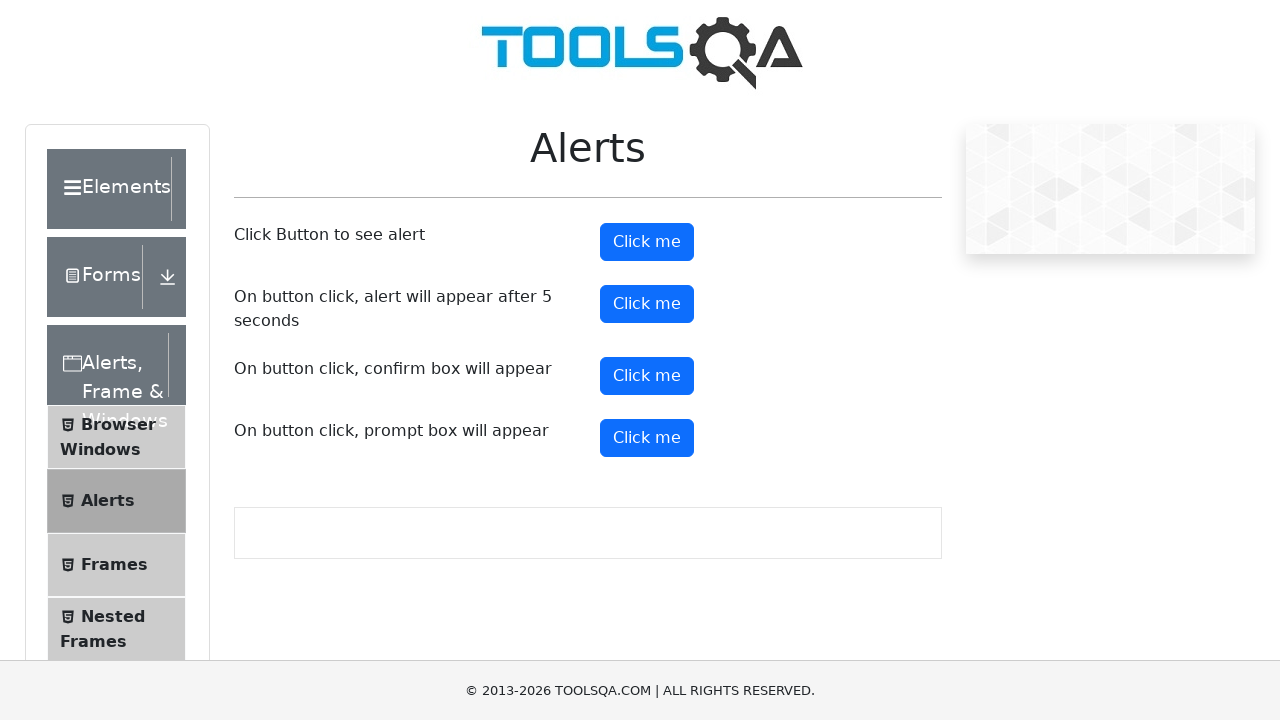